Interacts with a speech-to-text web application by clicking the start button and monitoring the output text element for changes

Starting URL: https://allorizenproject1.netlify.app/

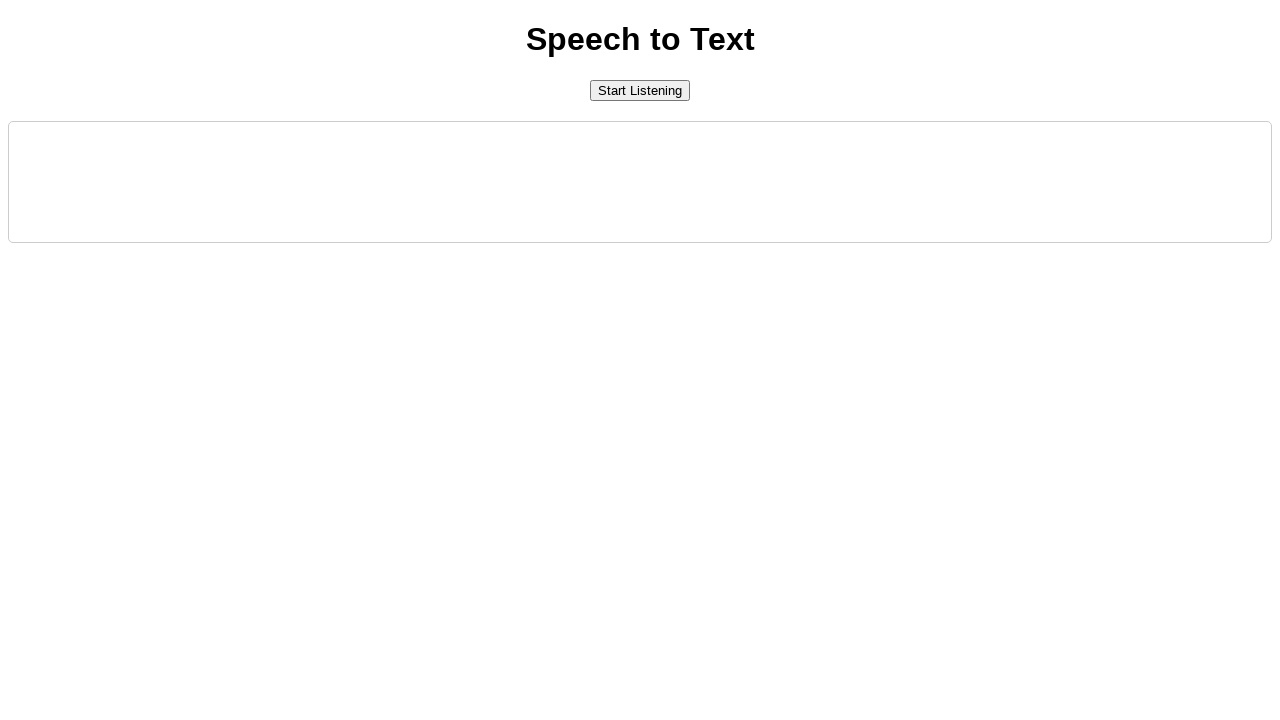

Clicked the start listening button at (640, 90) on #startButton
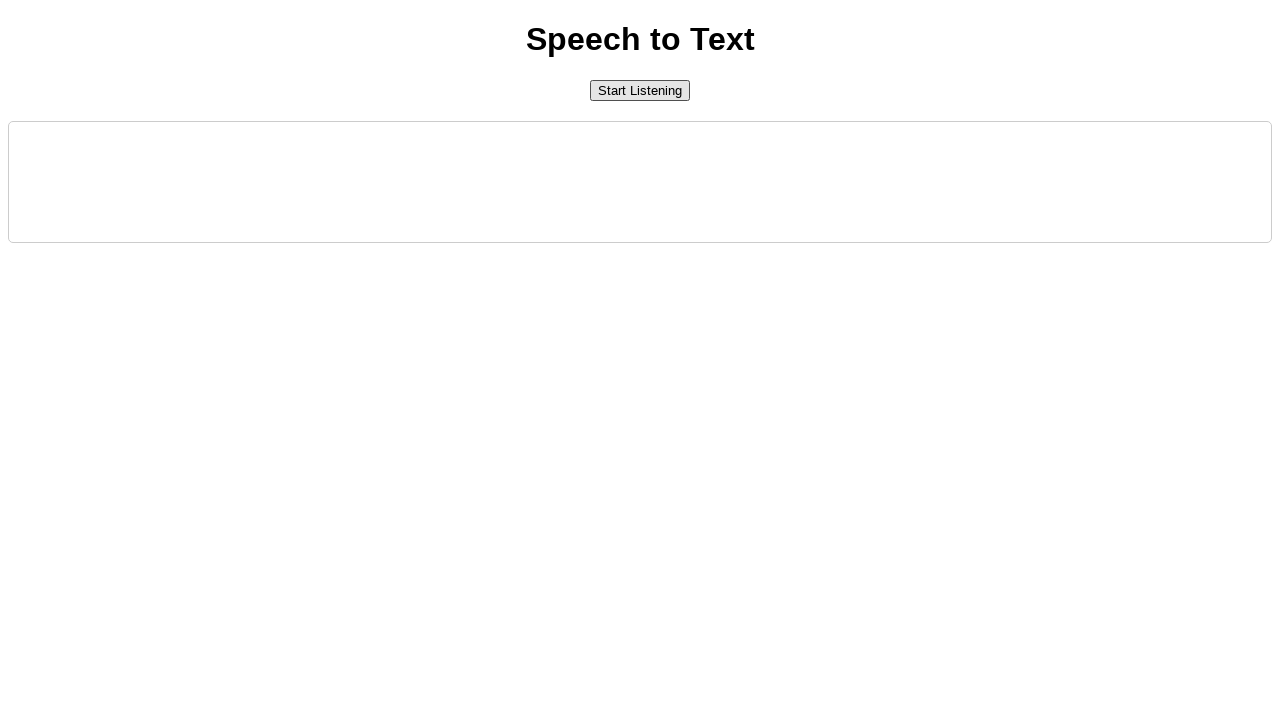

Output element loaded
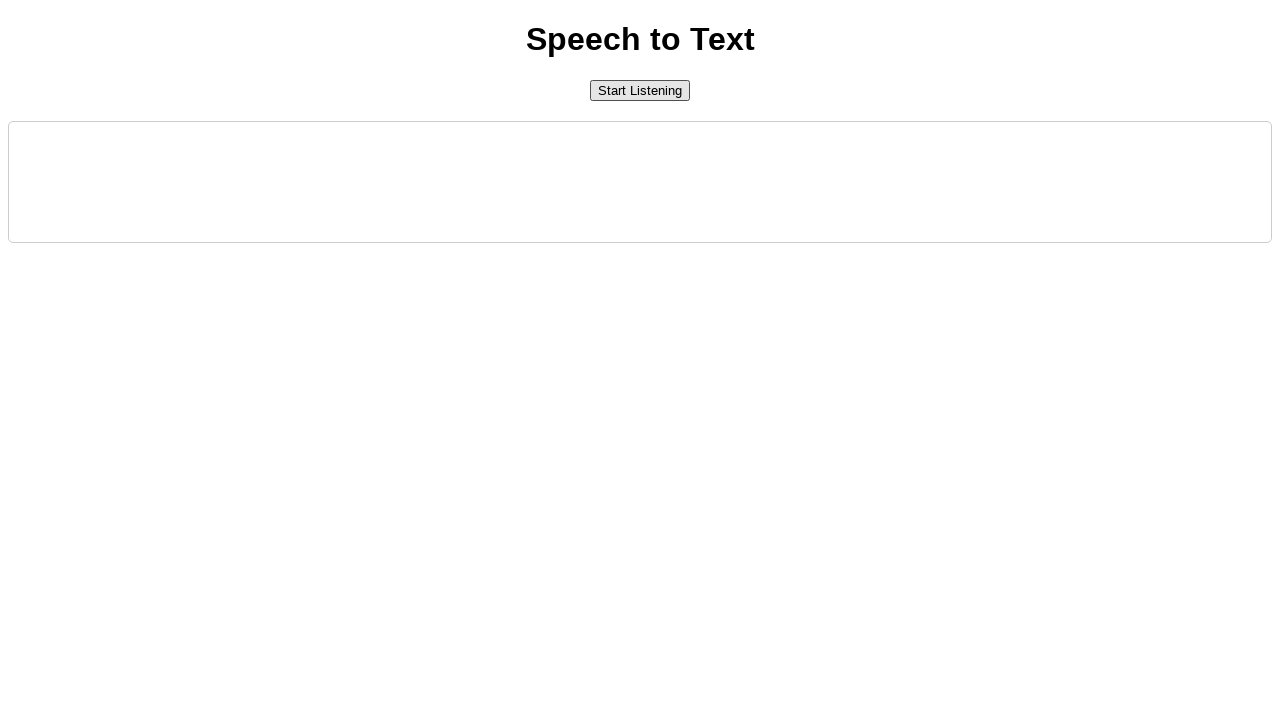

Located start button and output elements
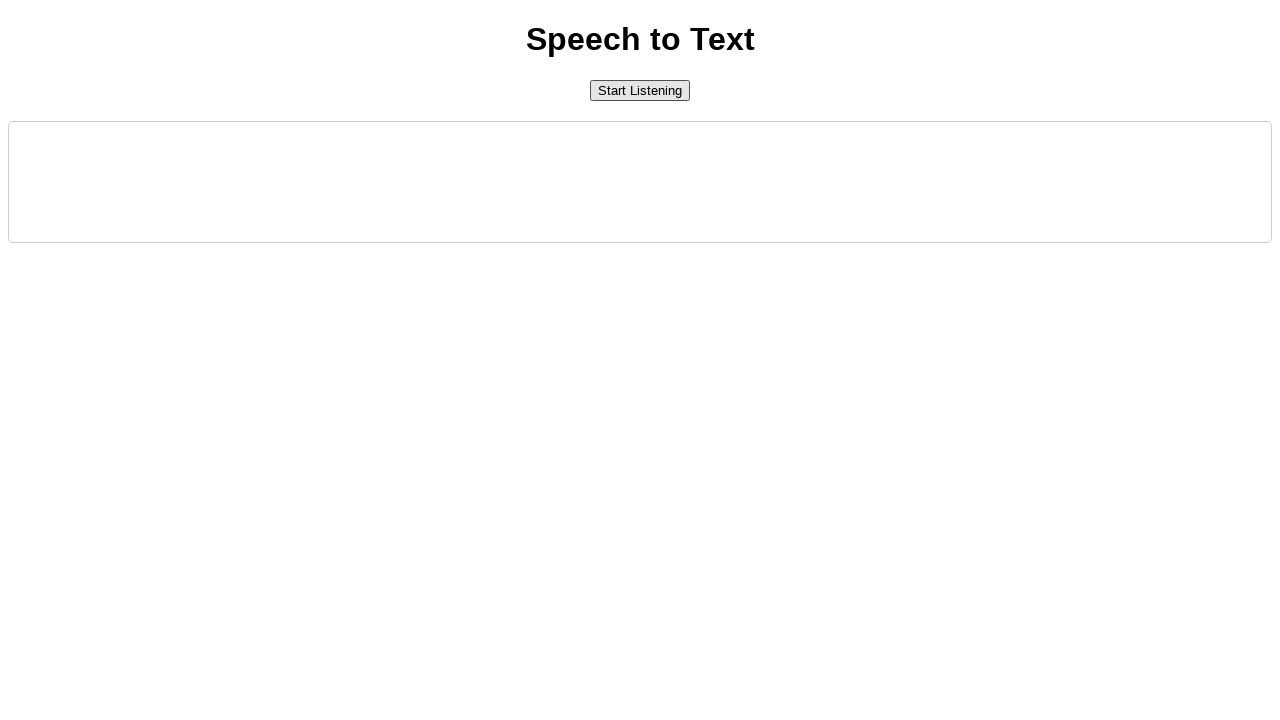

Waited 2 seconds for speech recognition to initialize
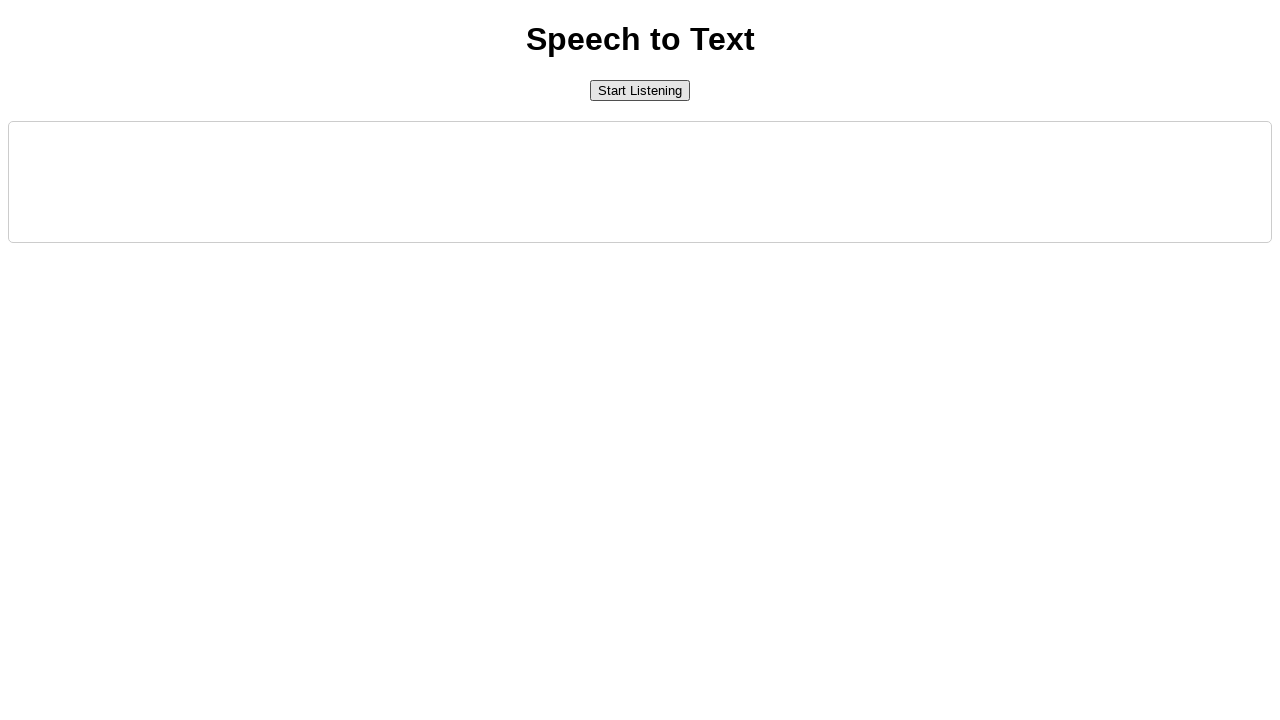

Retrieved button text: 'Start Listening'
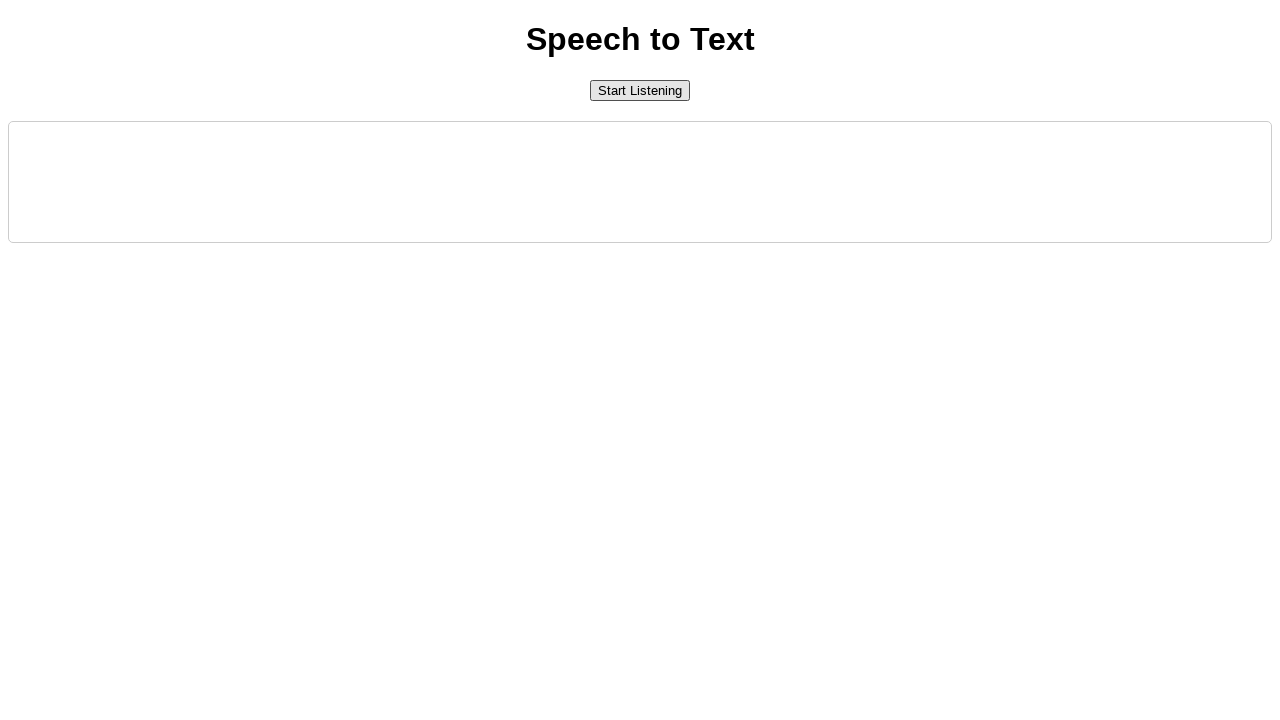

Waited 3 seconds for speech processing
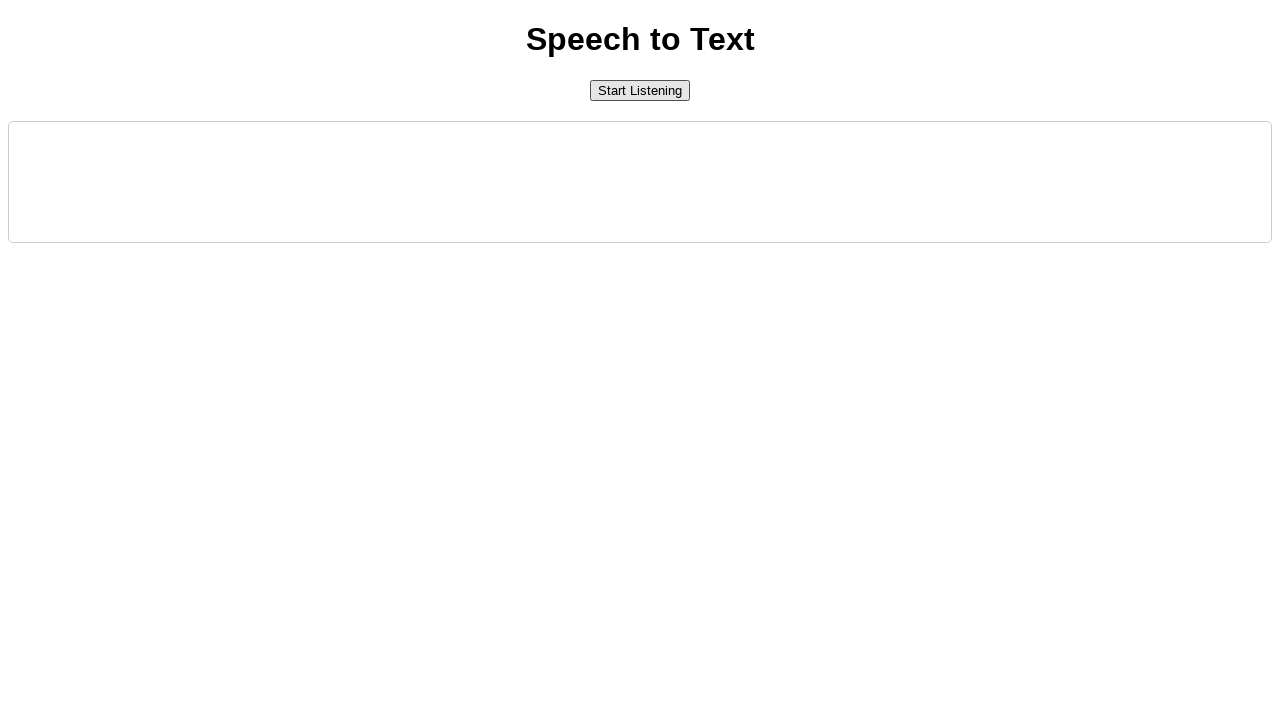

Retrieved output text: ''
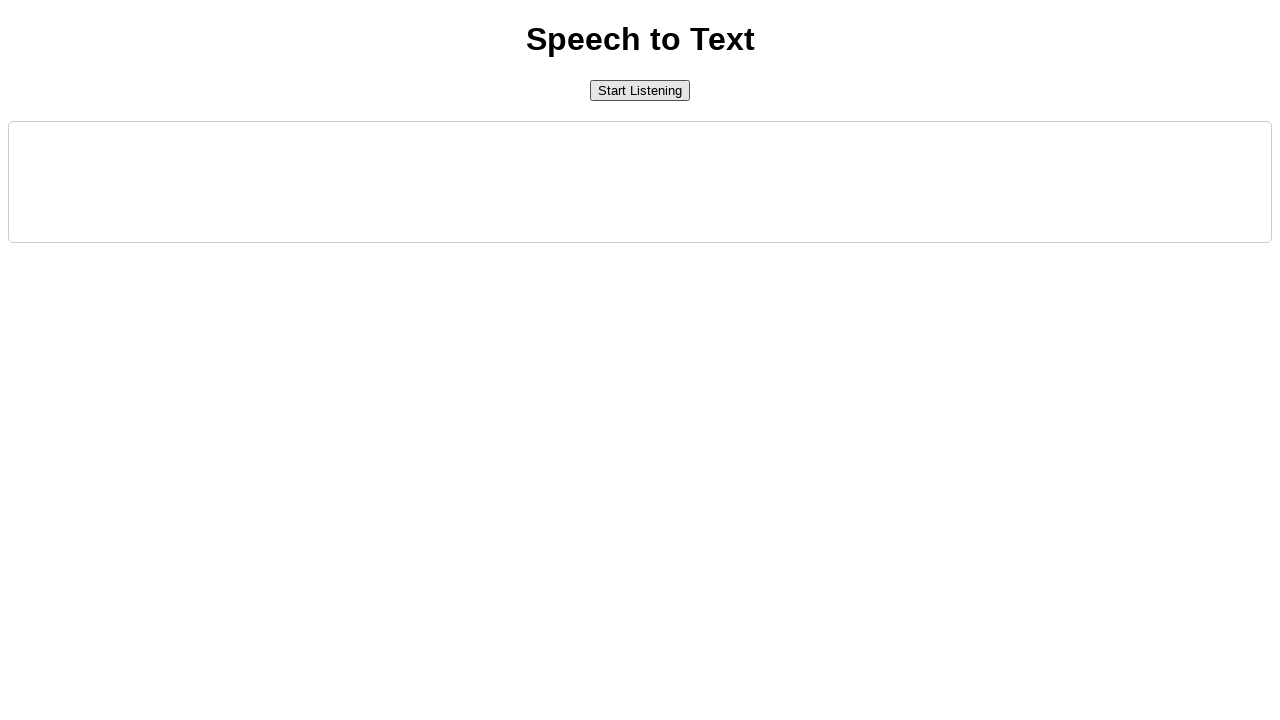

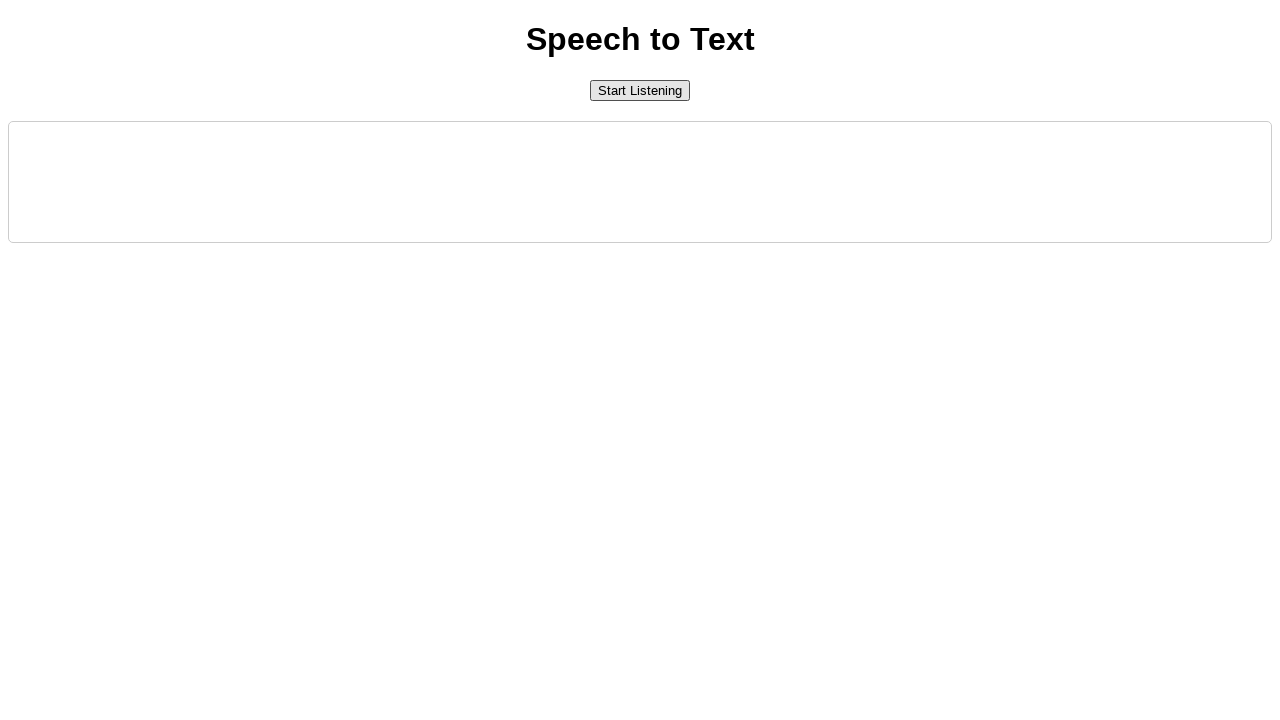